Tests that the first checkbox can be checked and then unchecked

Starting URL: https://the-internet.herokuapp.com/checkboxes

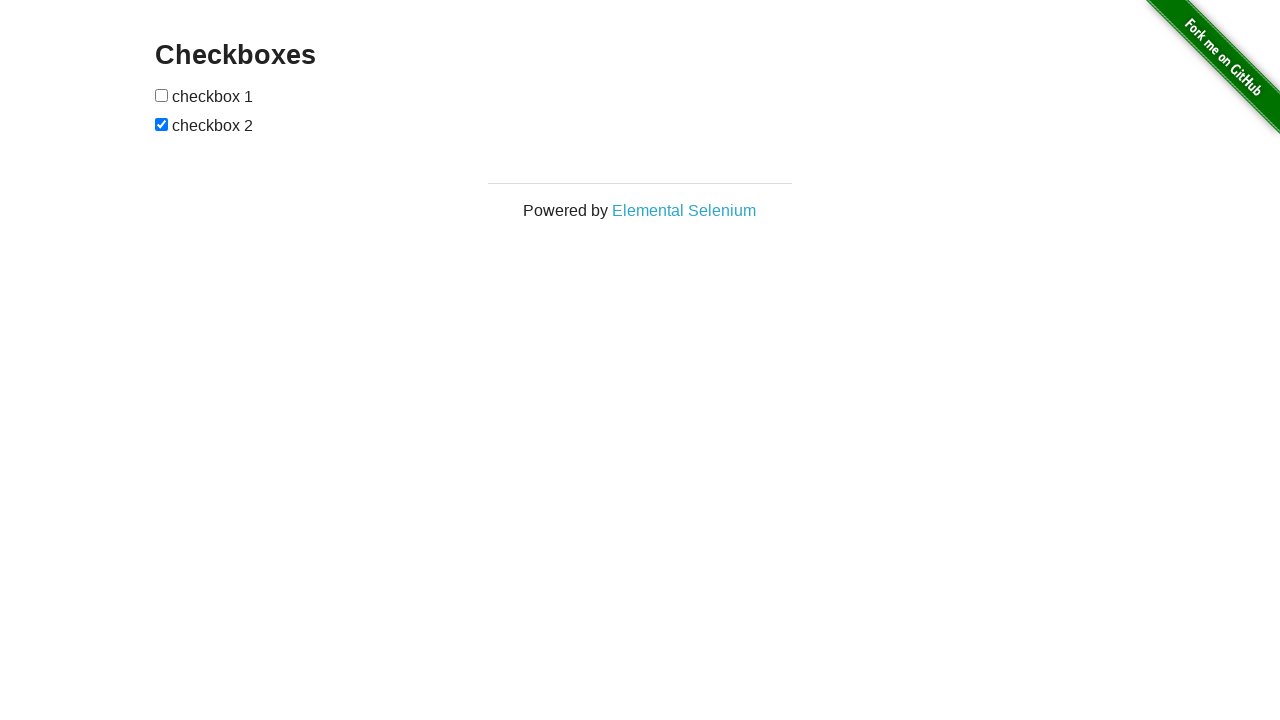

Navigated to checkboxes page
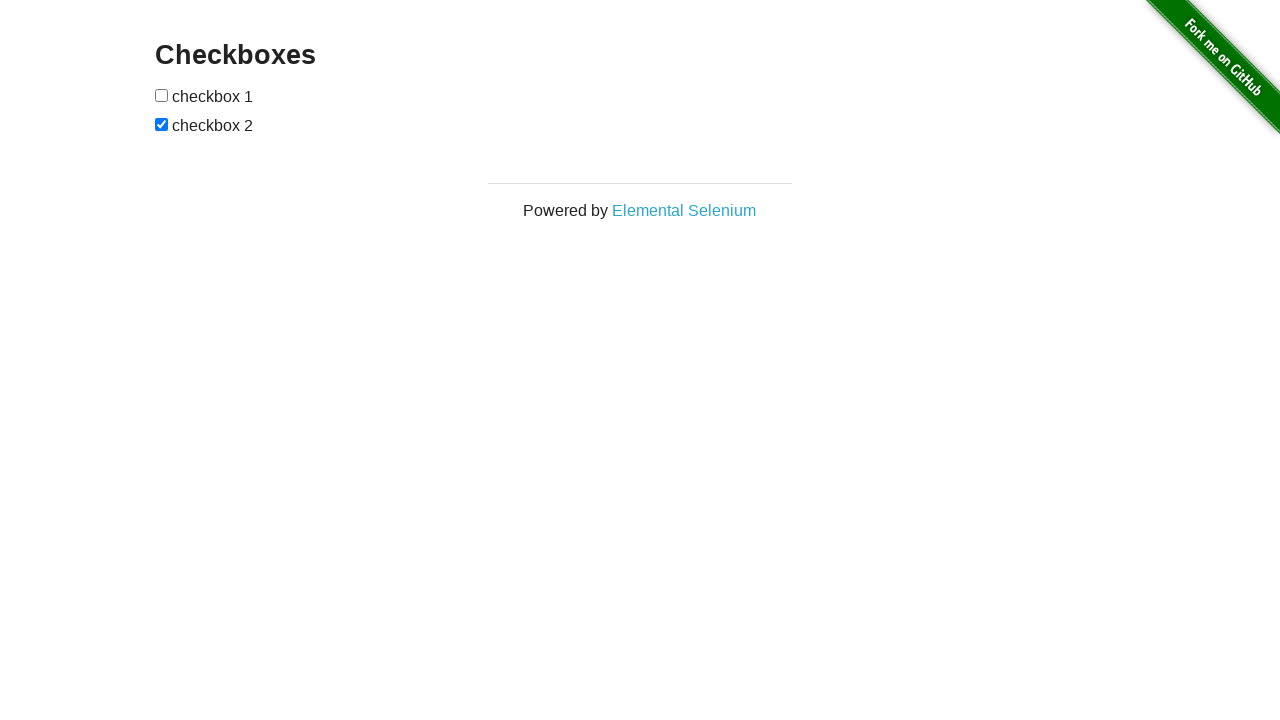

Checked the first checkbox at (162, 95) on input[type='checkbox'] >> nth=0
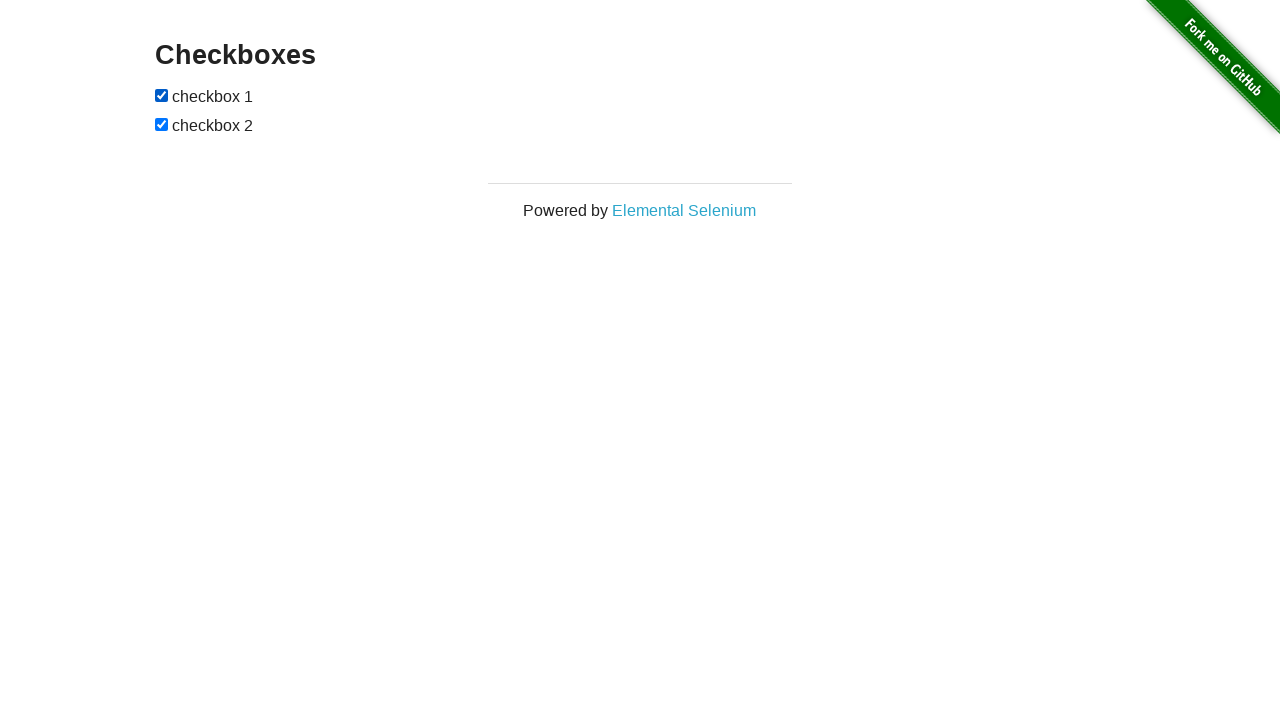

Unchecked the first checkbox at (162, 95) on input[type='checkbox'] >> nth=0
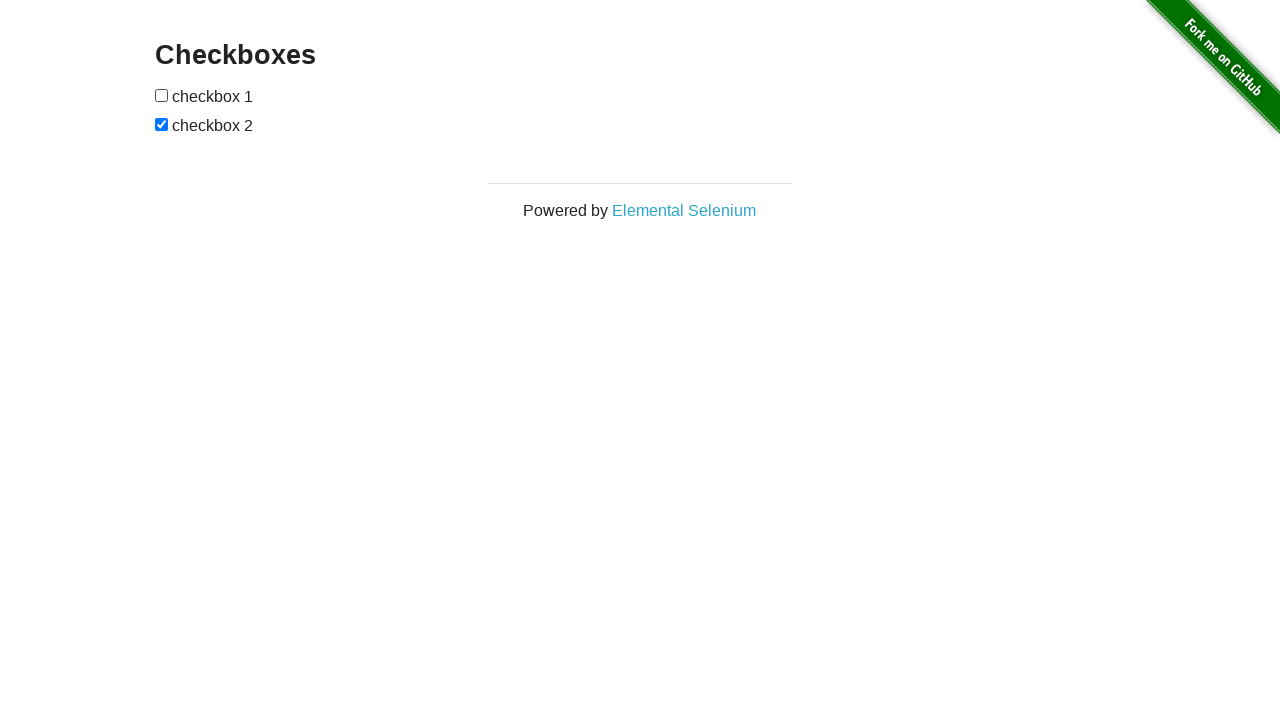

Verified first checkbox is unchecked
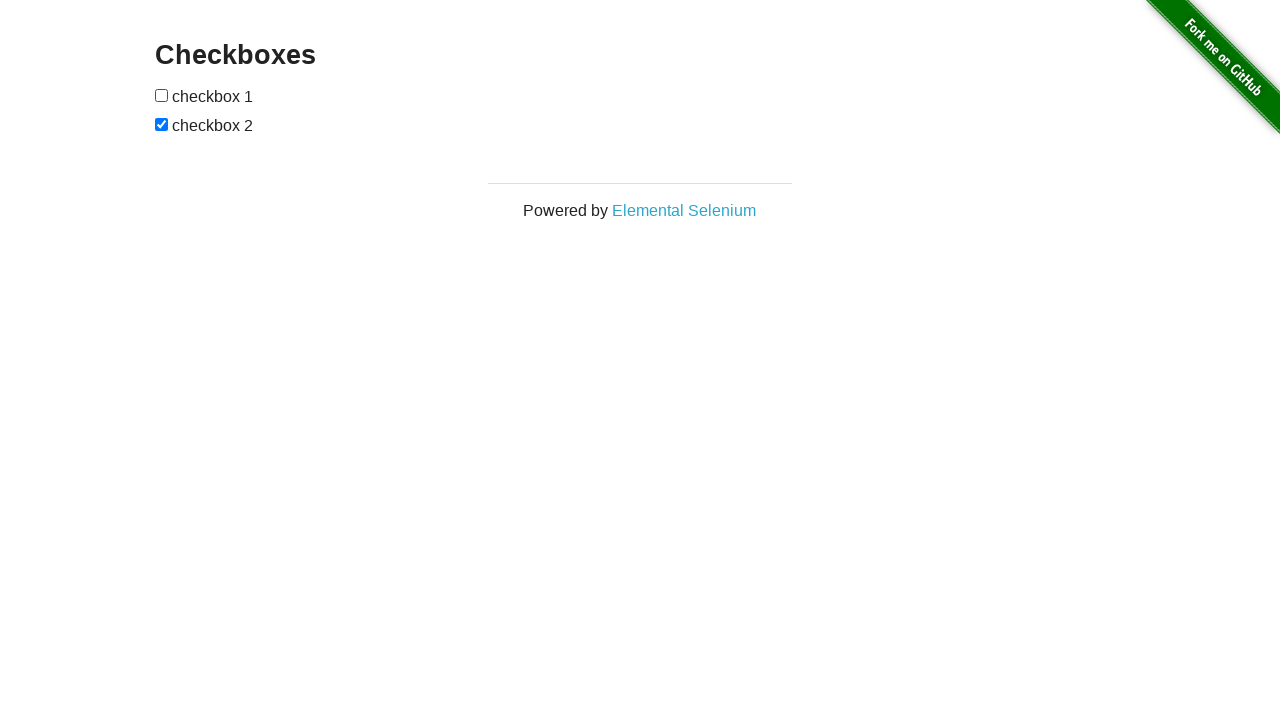

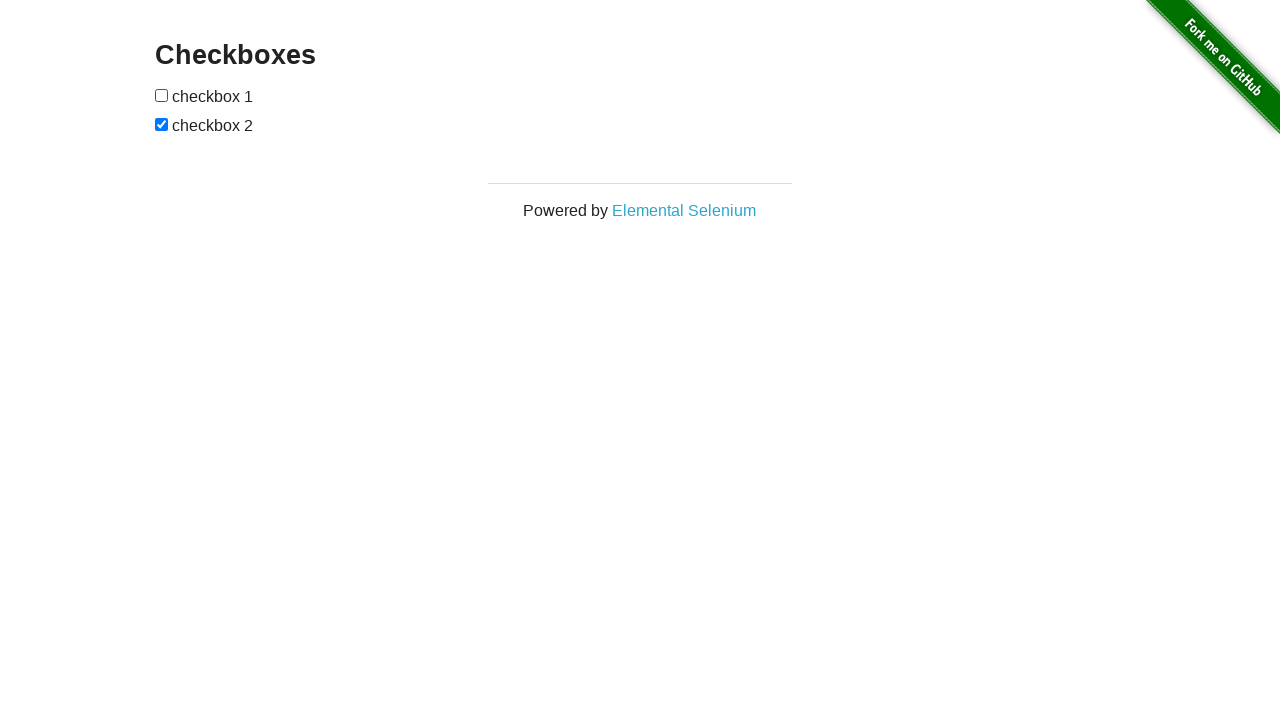